Tests window switching functionality by clicking a link that opens a new window and switching between windows

Starting URL: https://the-internet.herokuapp.com/windows

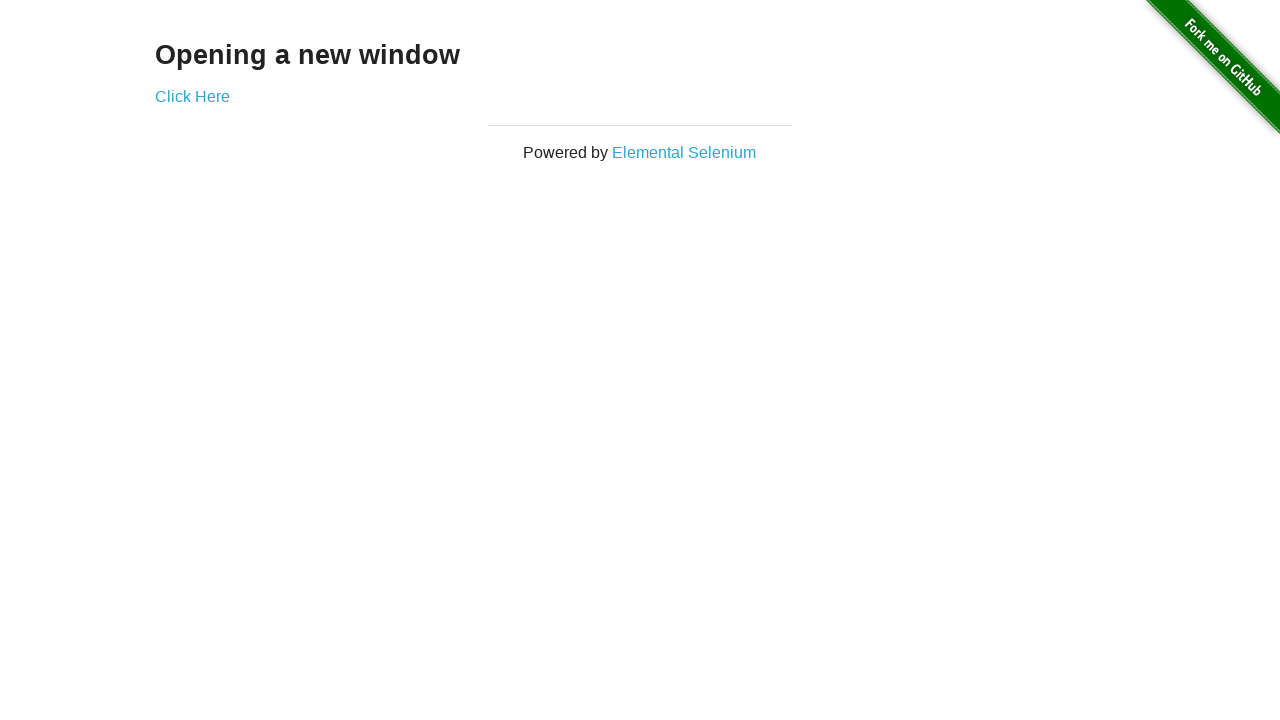

Clicked 'Click Here' link to open new window at (192, 96) on xpath=//a[normalize-space()='Click Here']
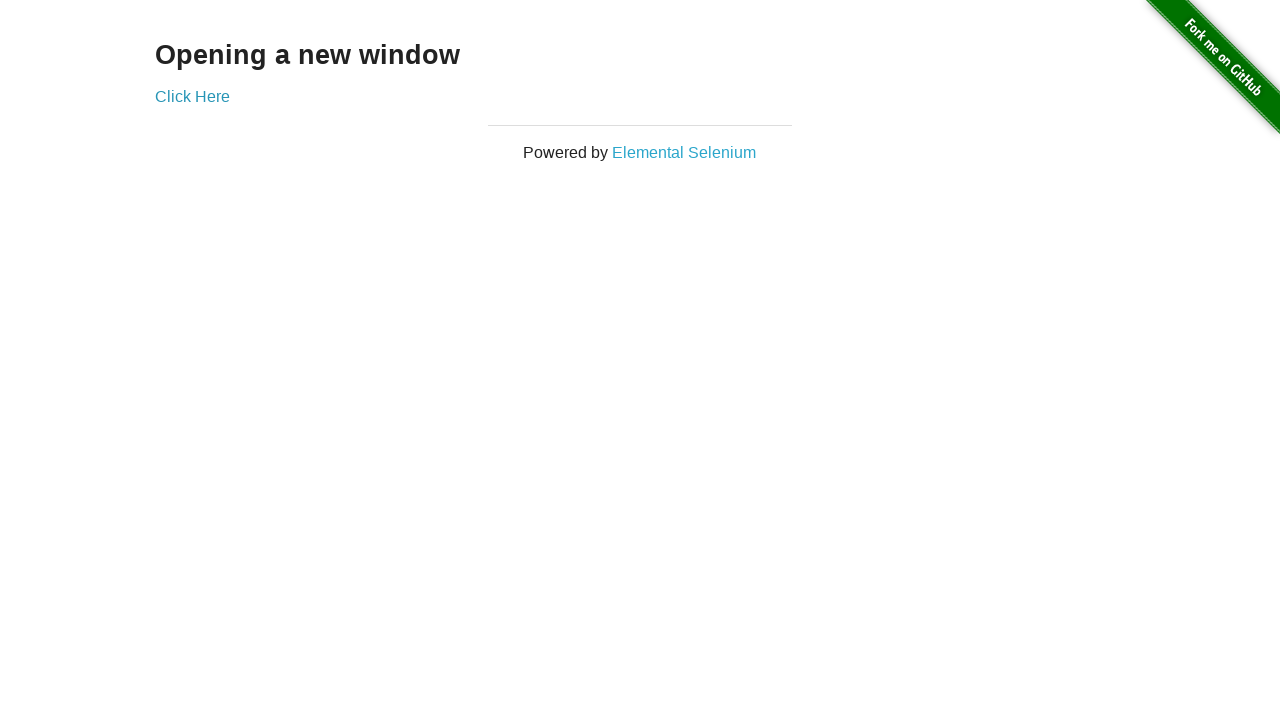

New window opened and captured
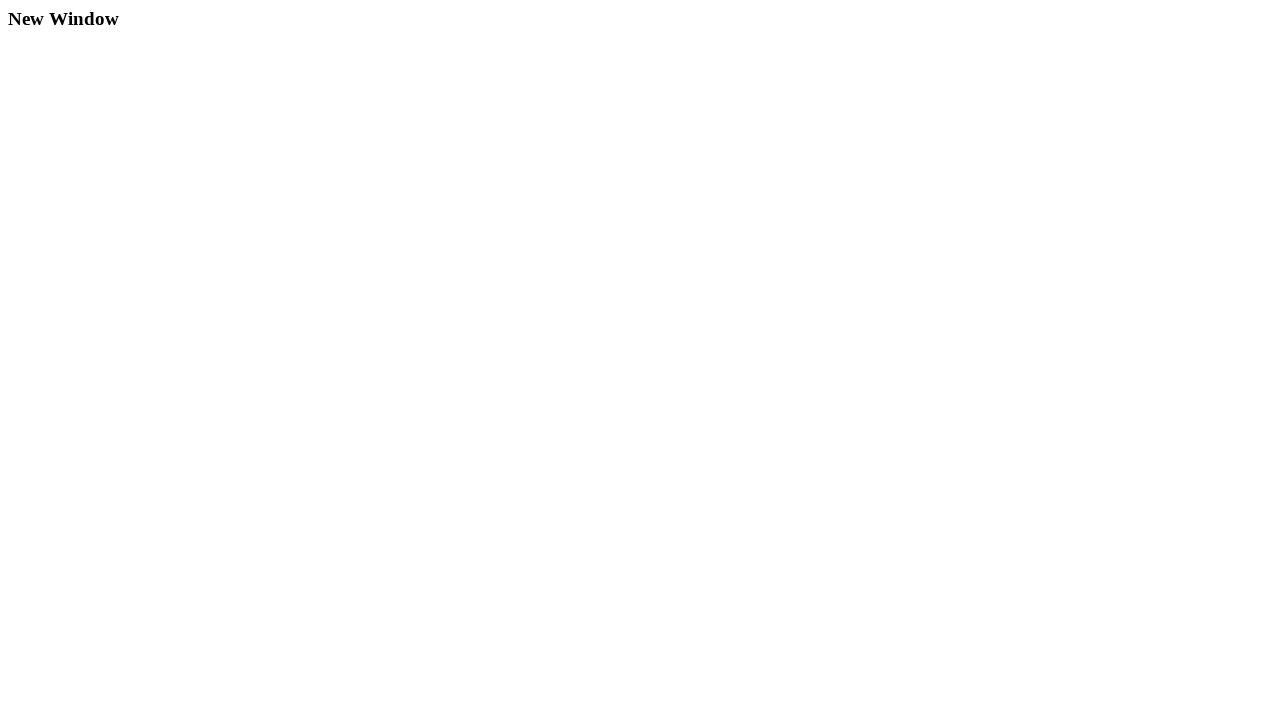

Verified new window heading 'New Window' is present
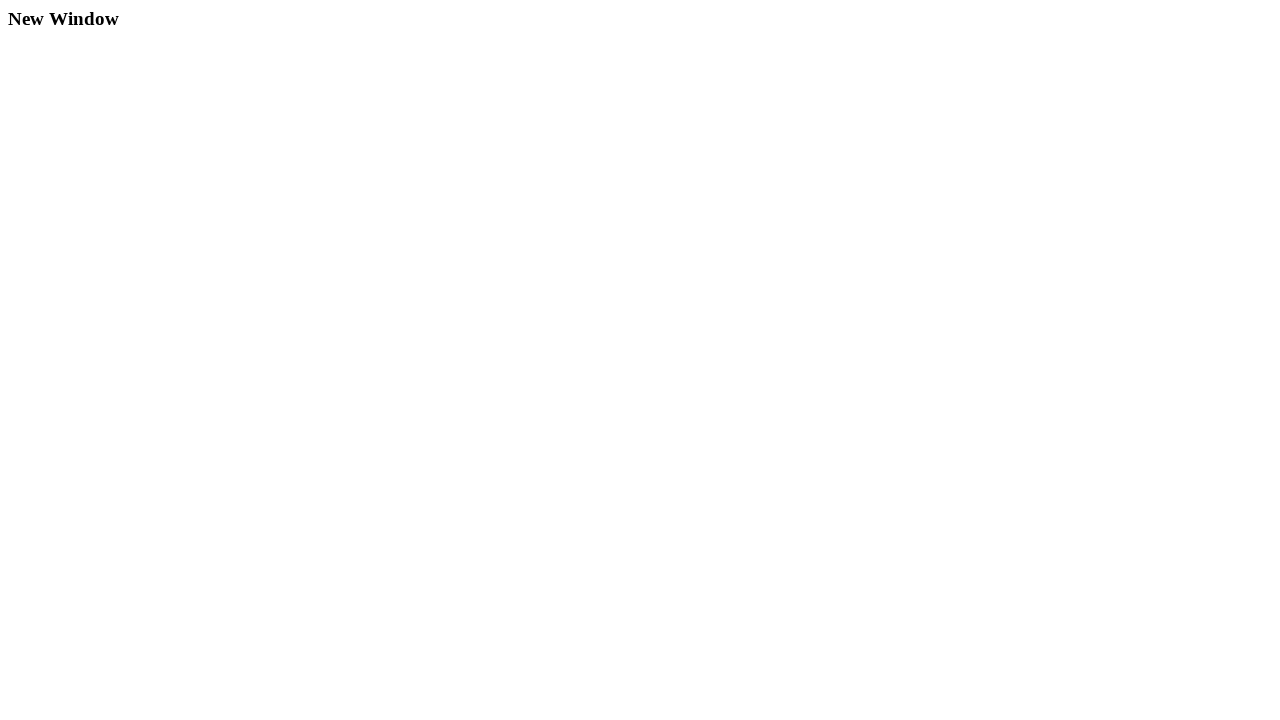

Closed the new window
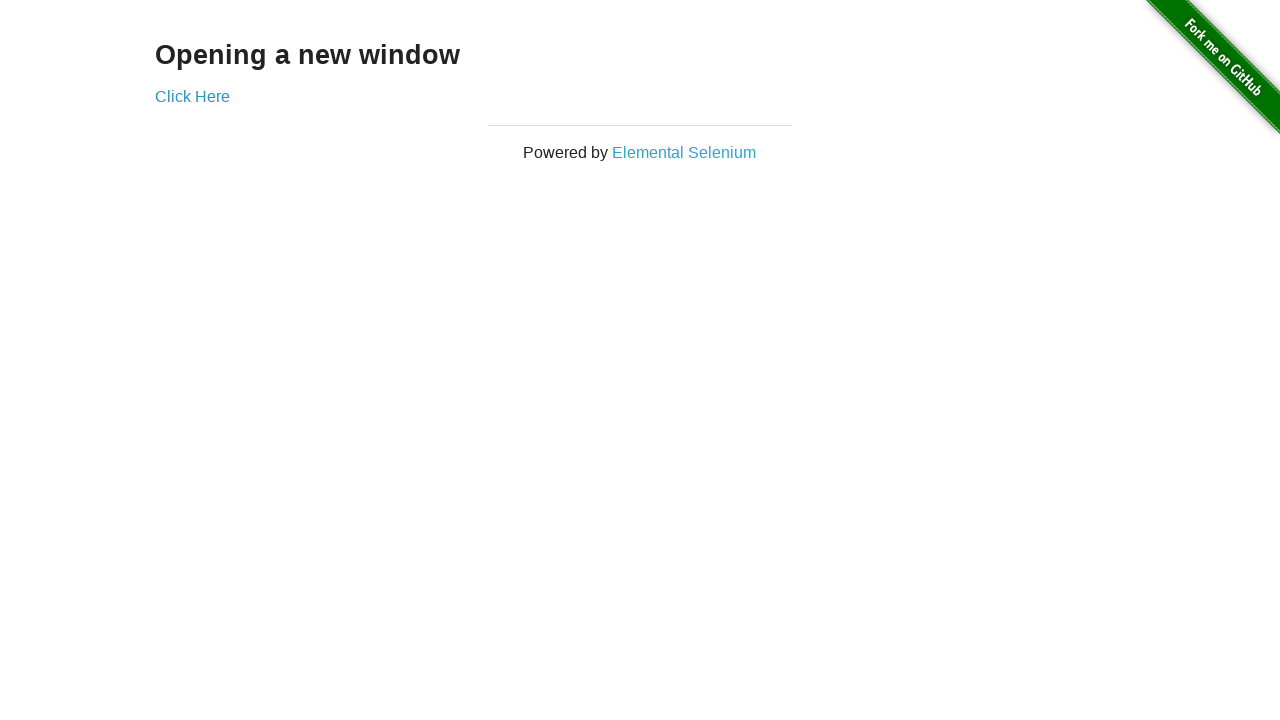

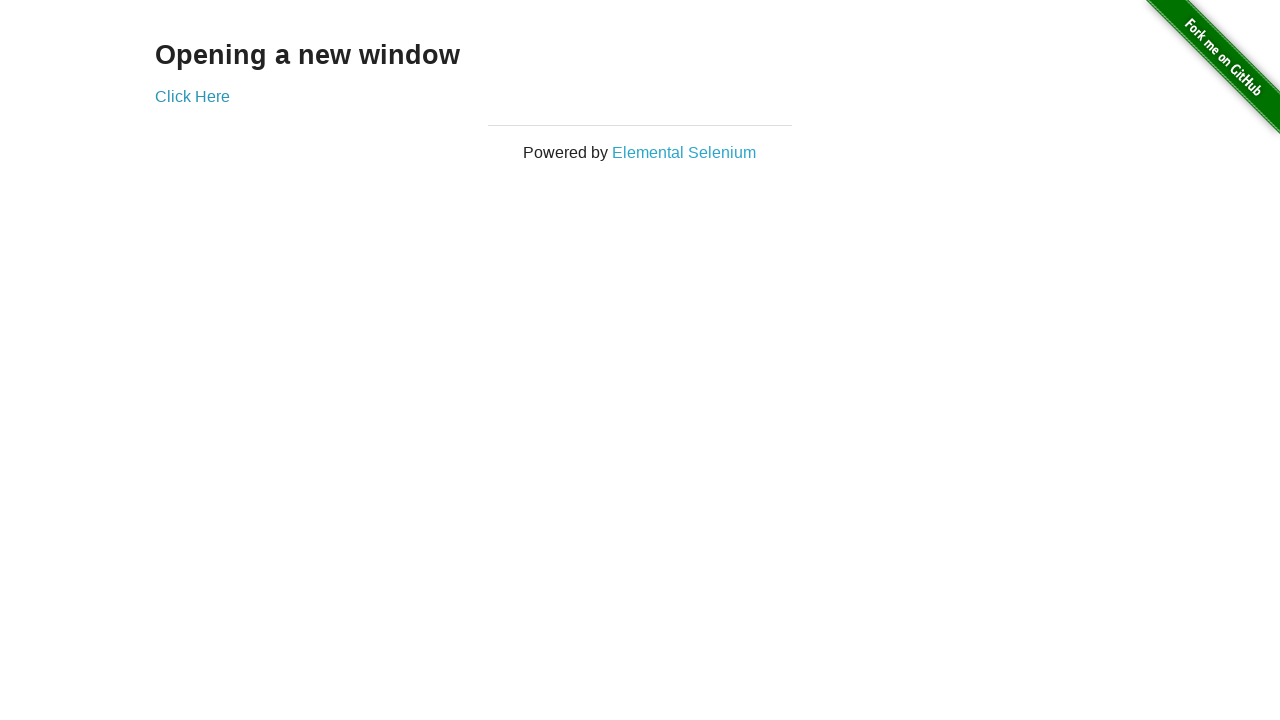